Navigates to a YouTube channel's videos page and clicks on the first video thumbnail to open it

Starting URL: https://www.youtube.com/kallehallden/videos

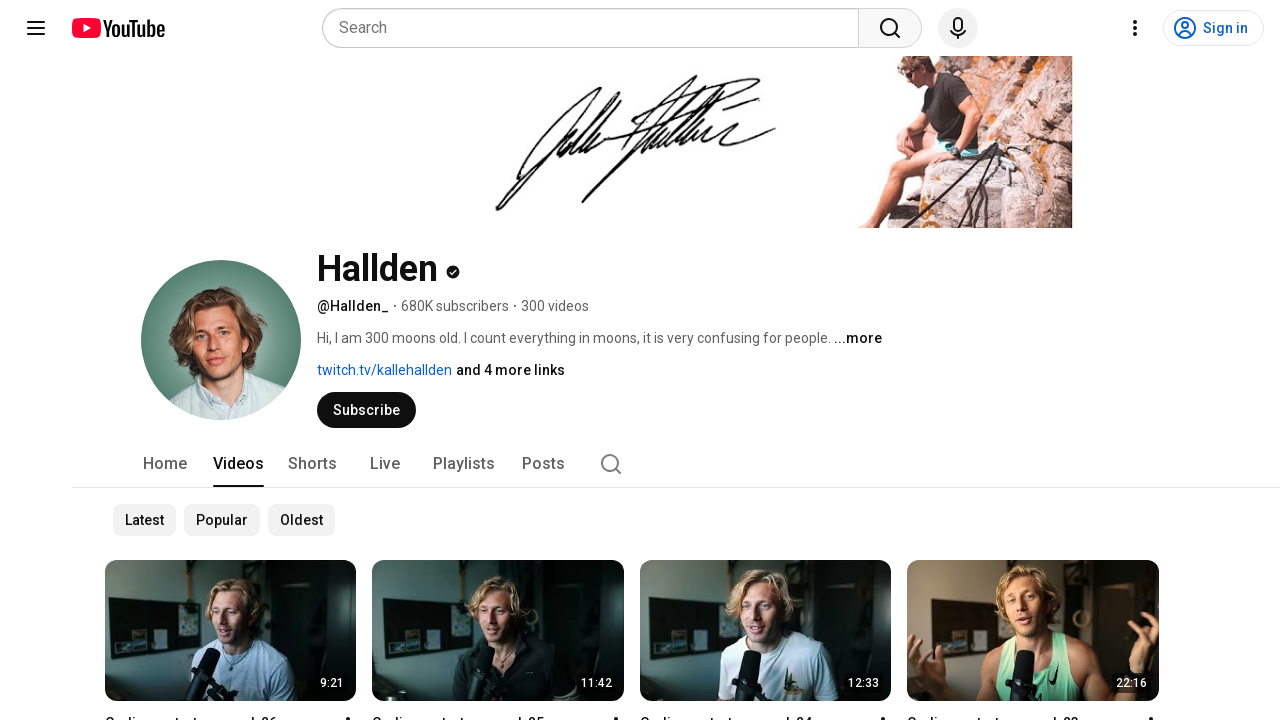

Navigated to Kalle Hallden's YouTube videos page
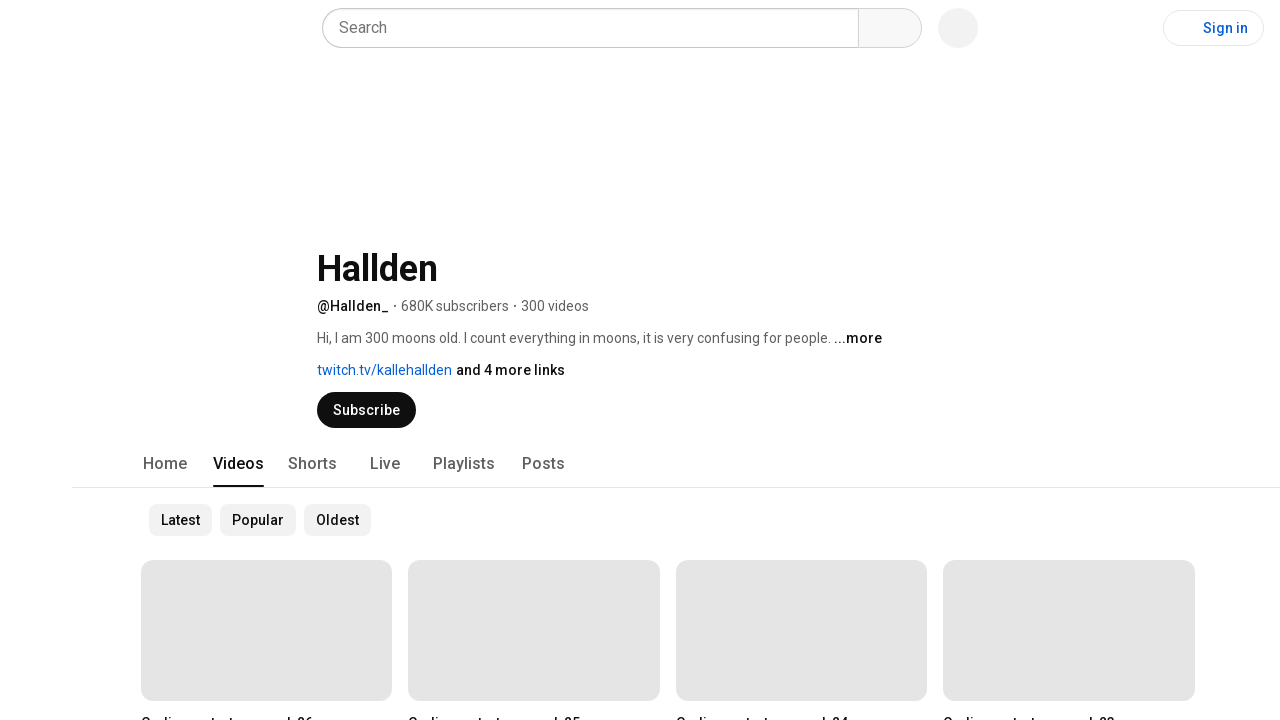

Clicked on the first video thumbnail to open the video at (231, 631) on #thumbnail
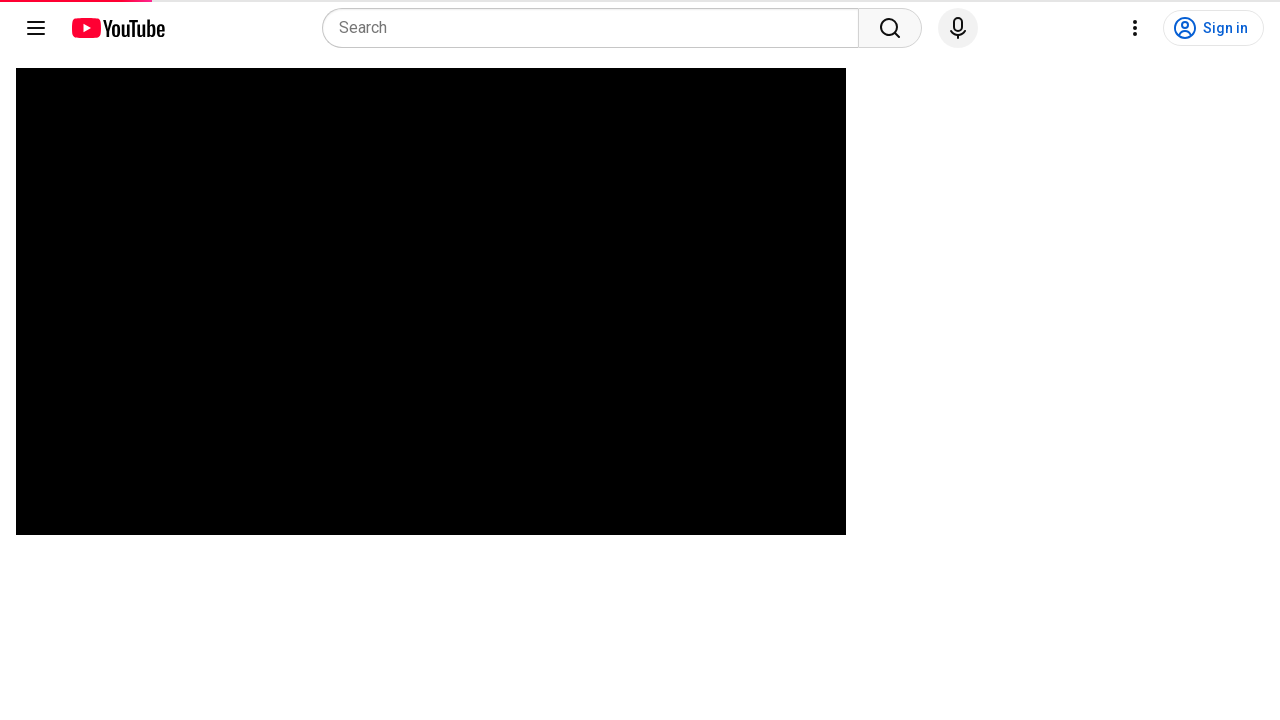

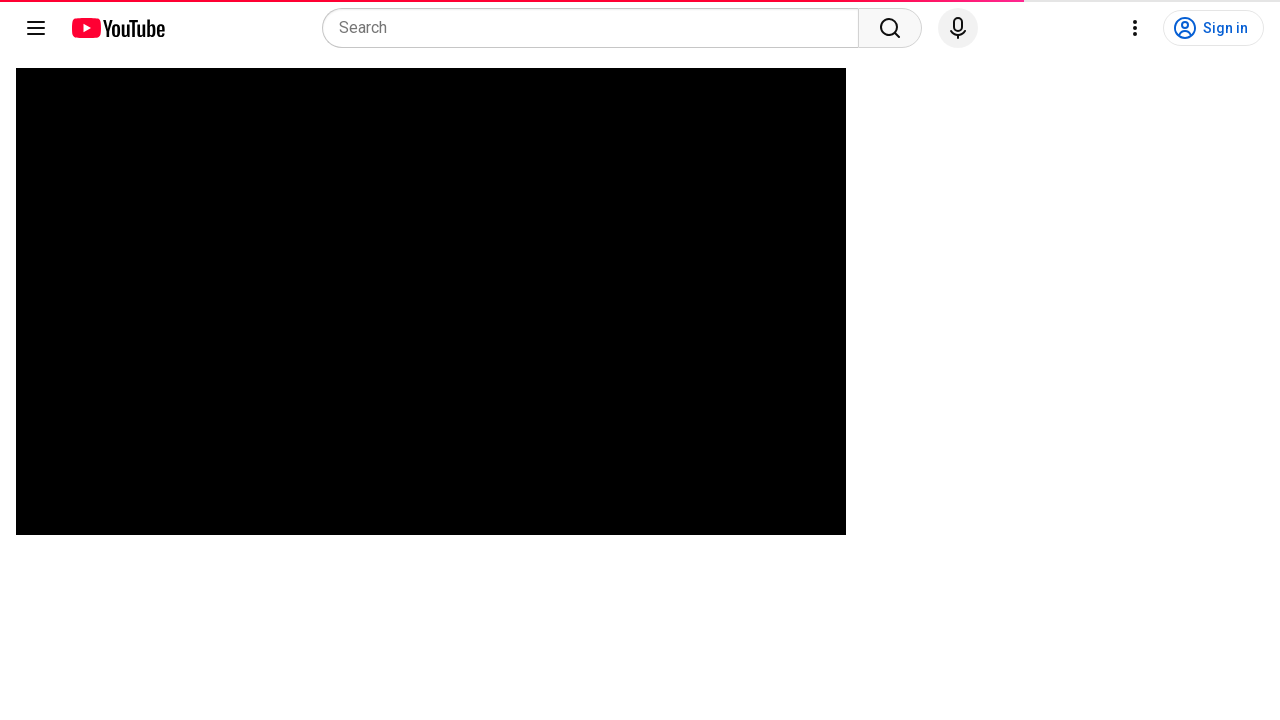